Tests browser navigation functionality by navigating to a page, then to another URL, going back, going forward, and refreshing the page.

Starting URL: https://www.orangehrm.com/orangehrm-30-day-trial/

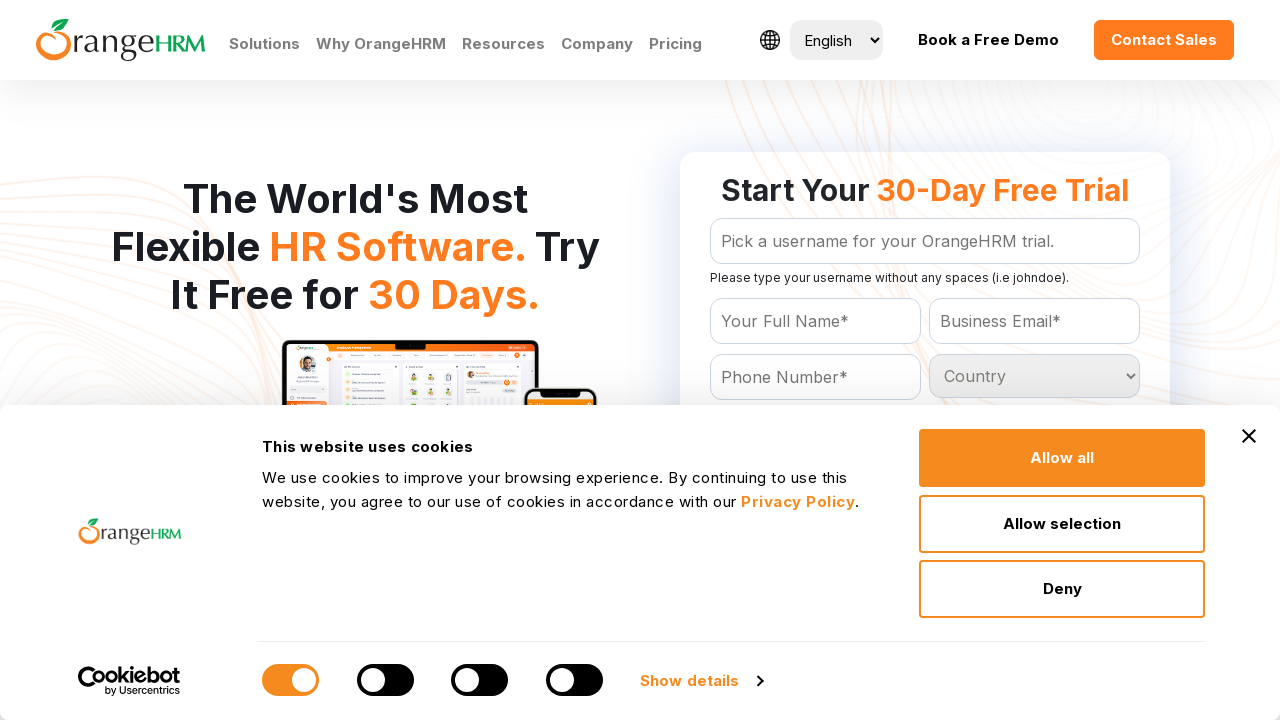

Navigated to Programiz Java examples page
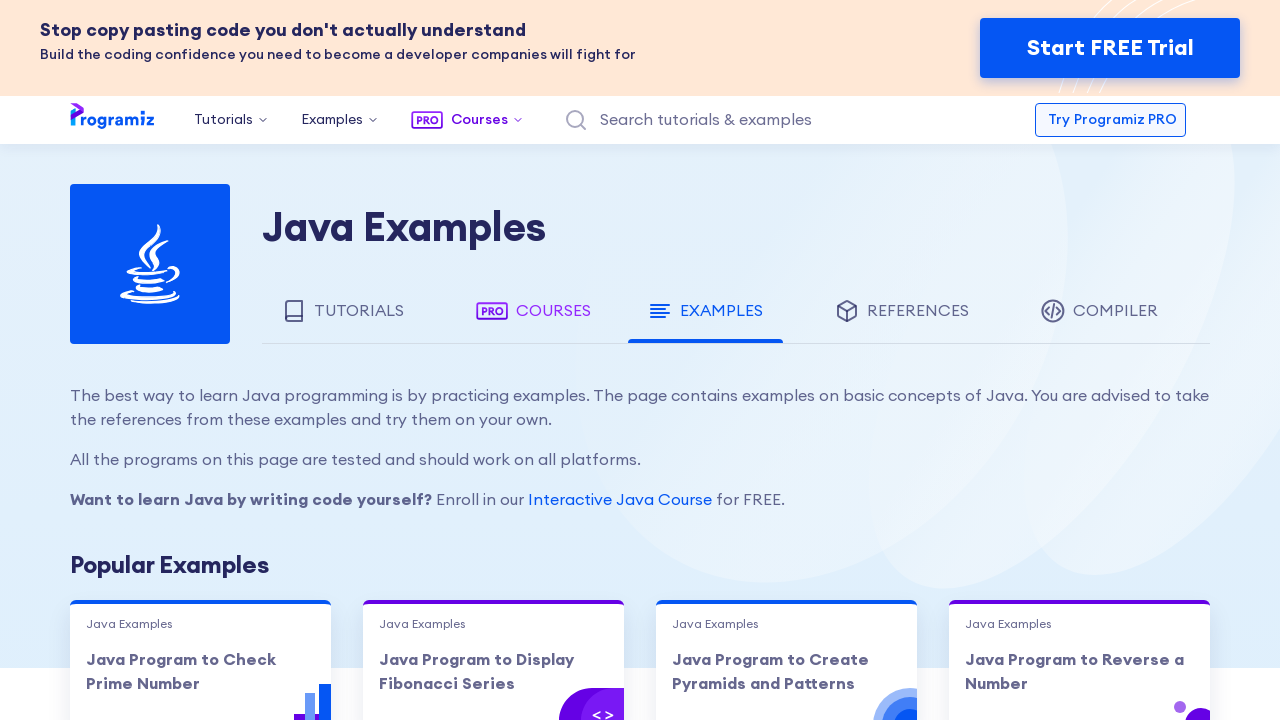

Navigated back to previous page (OrangeHRM)
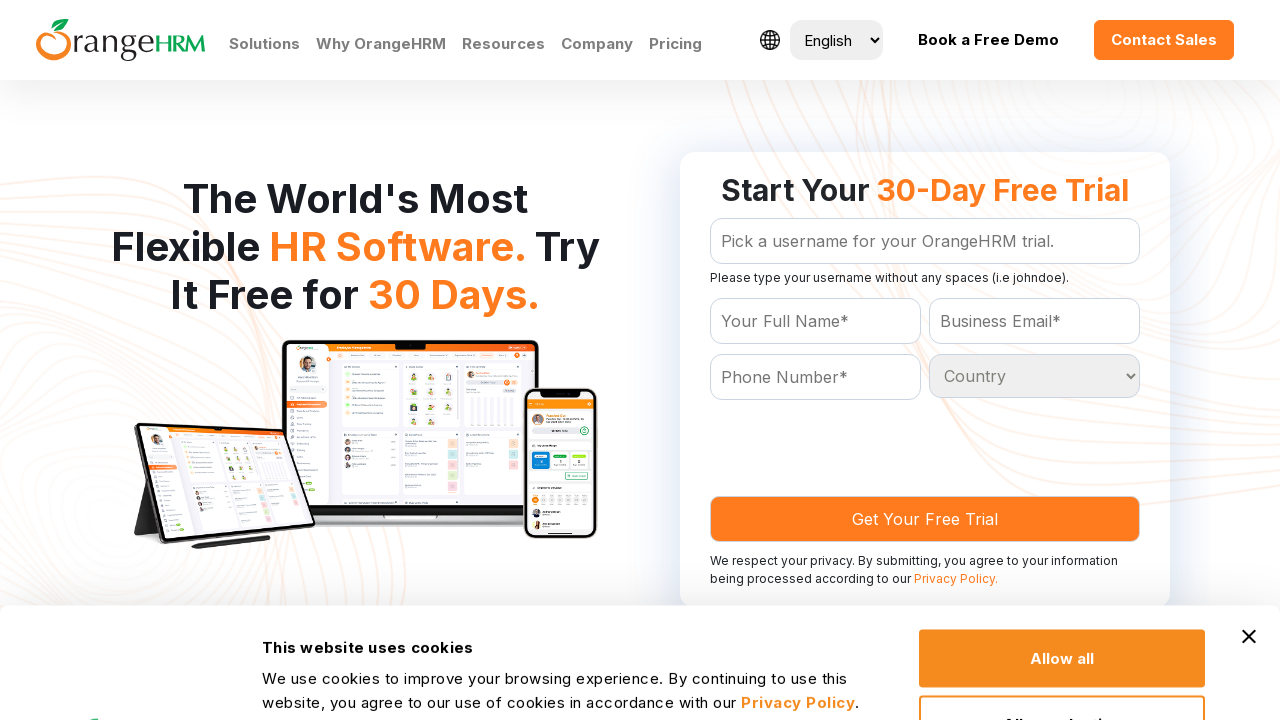

Navigated forward to Programiz Java examples page
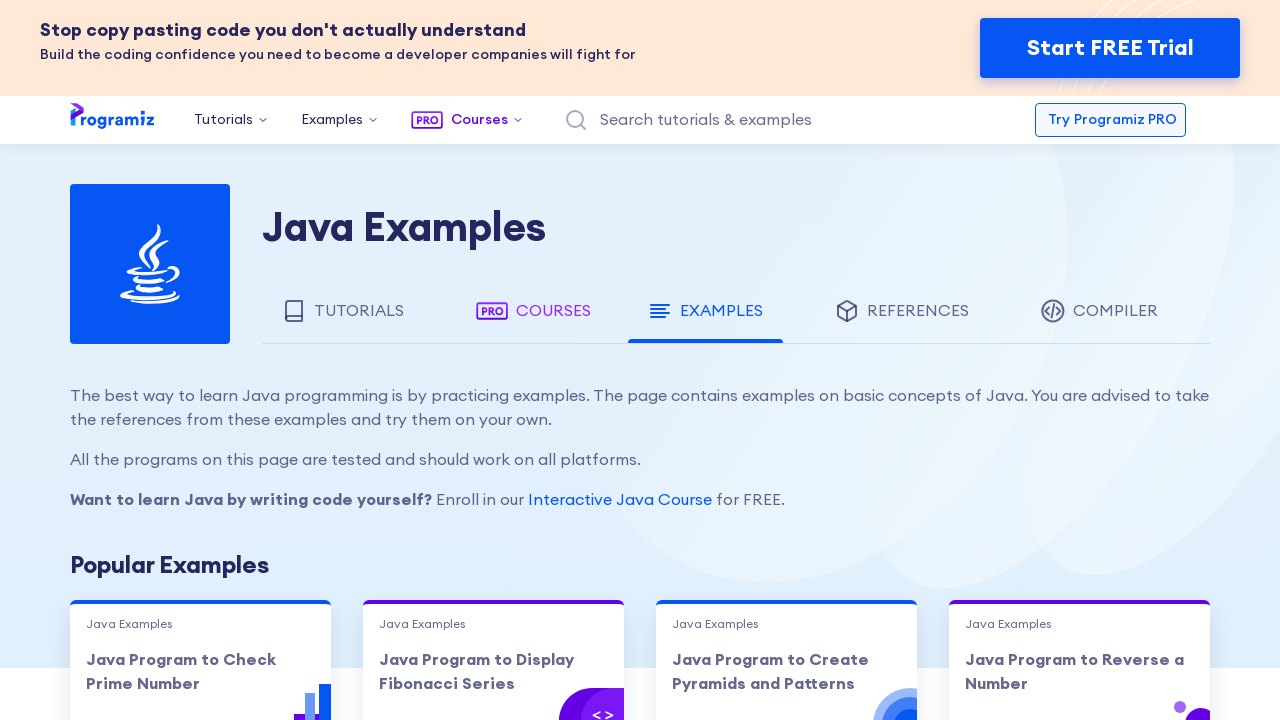

Refreshed the current page
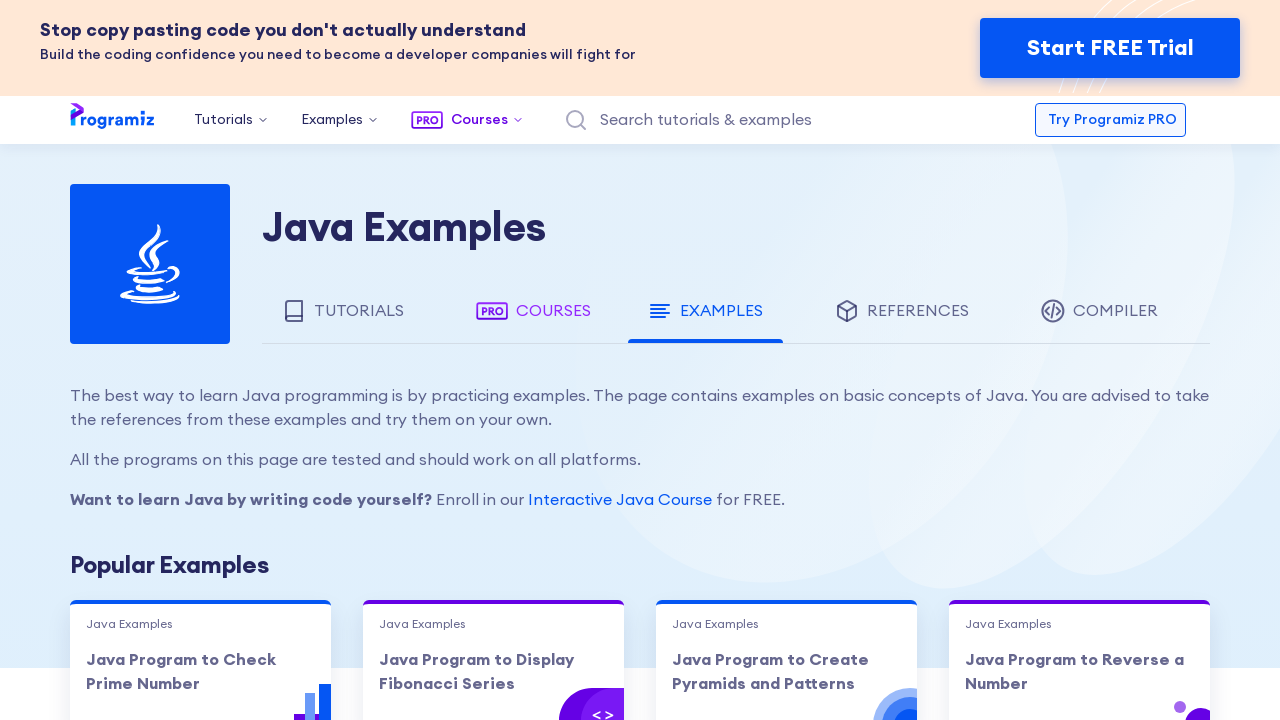

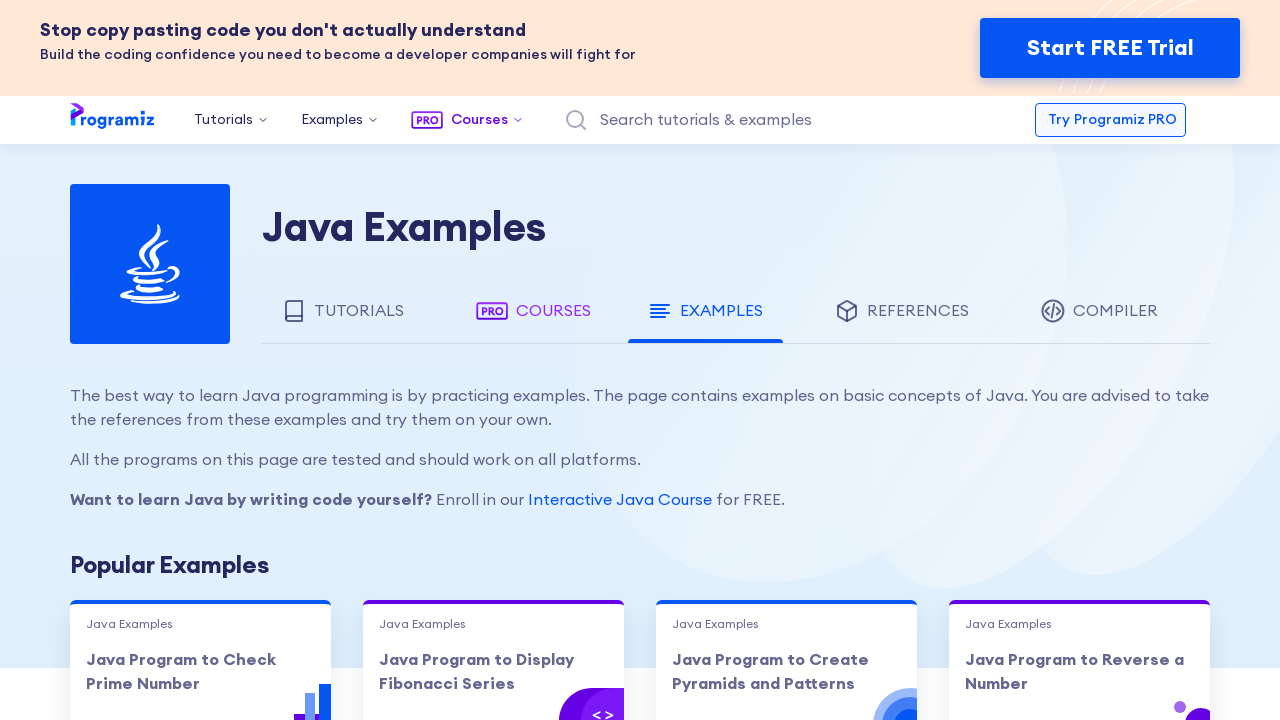